Simple navigation test that opens the Flipkart homepage to verify the page loads successfully

Starting URL: https://www.flipkart.com/

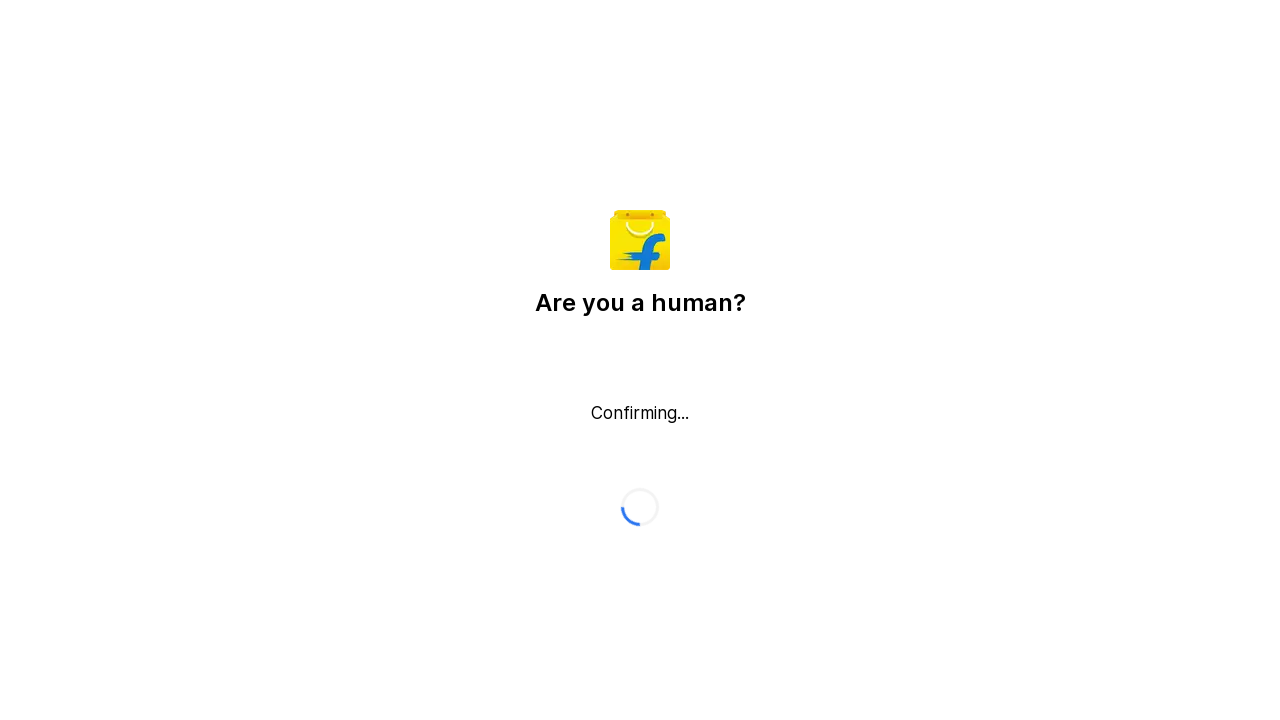

Waited for Flipkart homepage to load (domcontentloaded state)
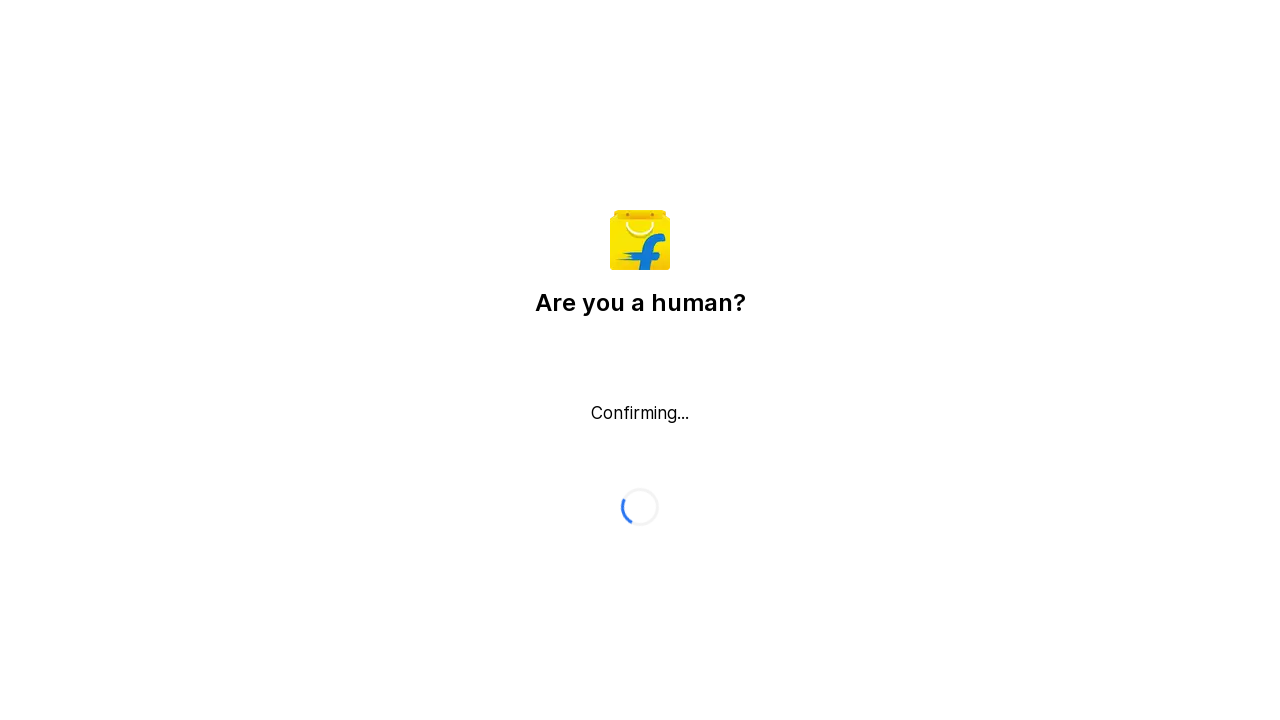

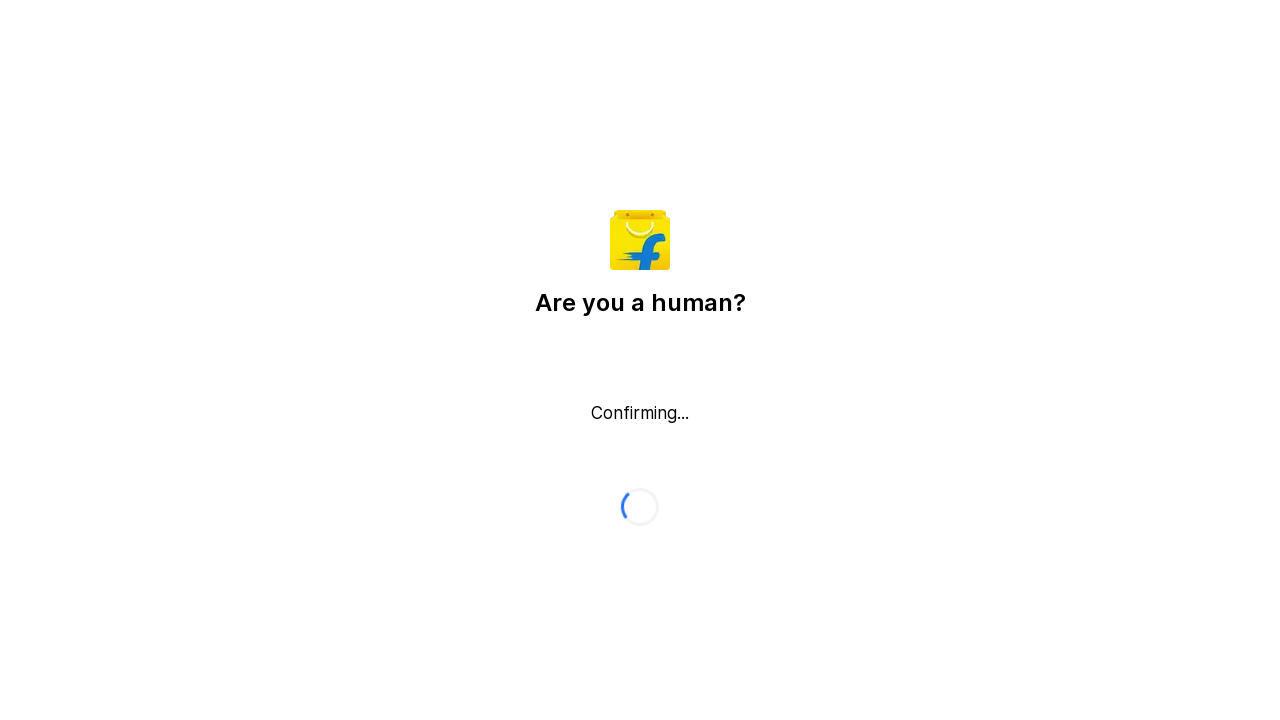